Tests relative locators functionality by finding elements relative to other elements on an Angular practice form

Starting URL: https://rahulshettyacademy.com/angularpractice/

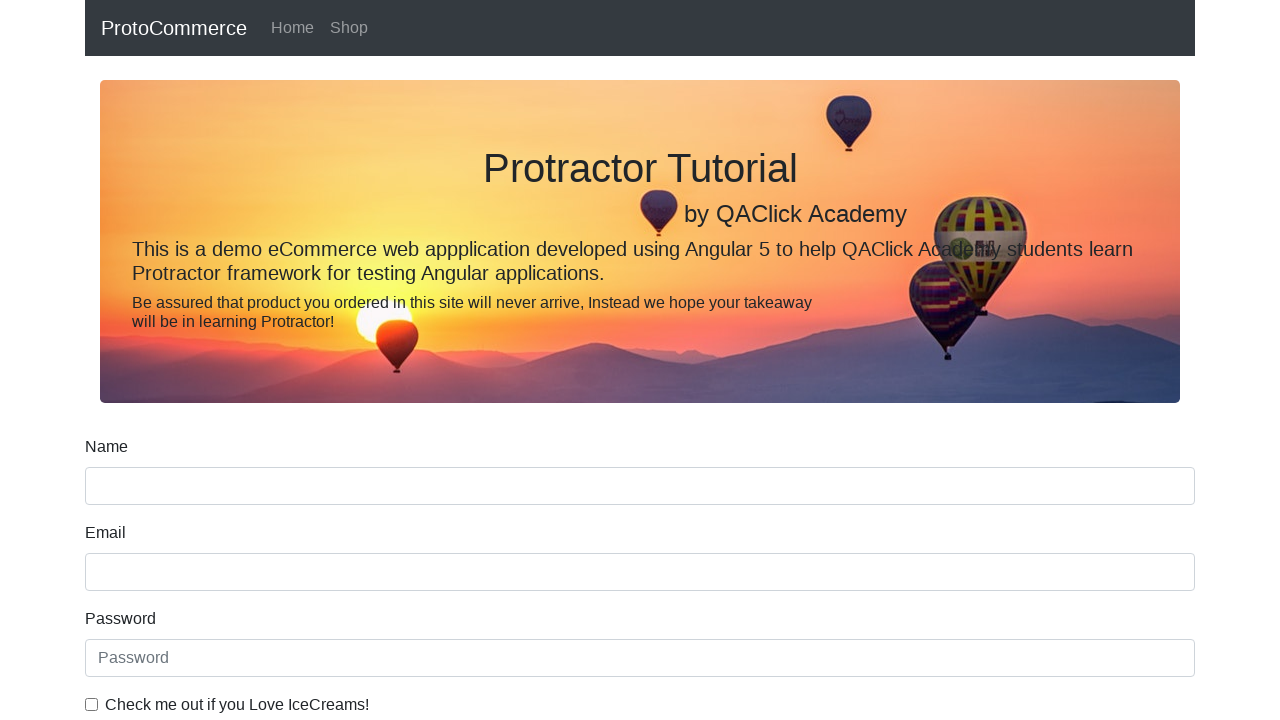

Located name input field using attribute selector
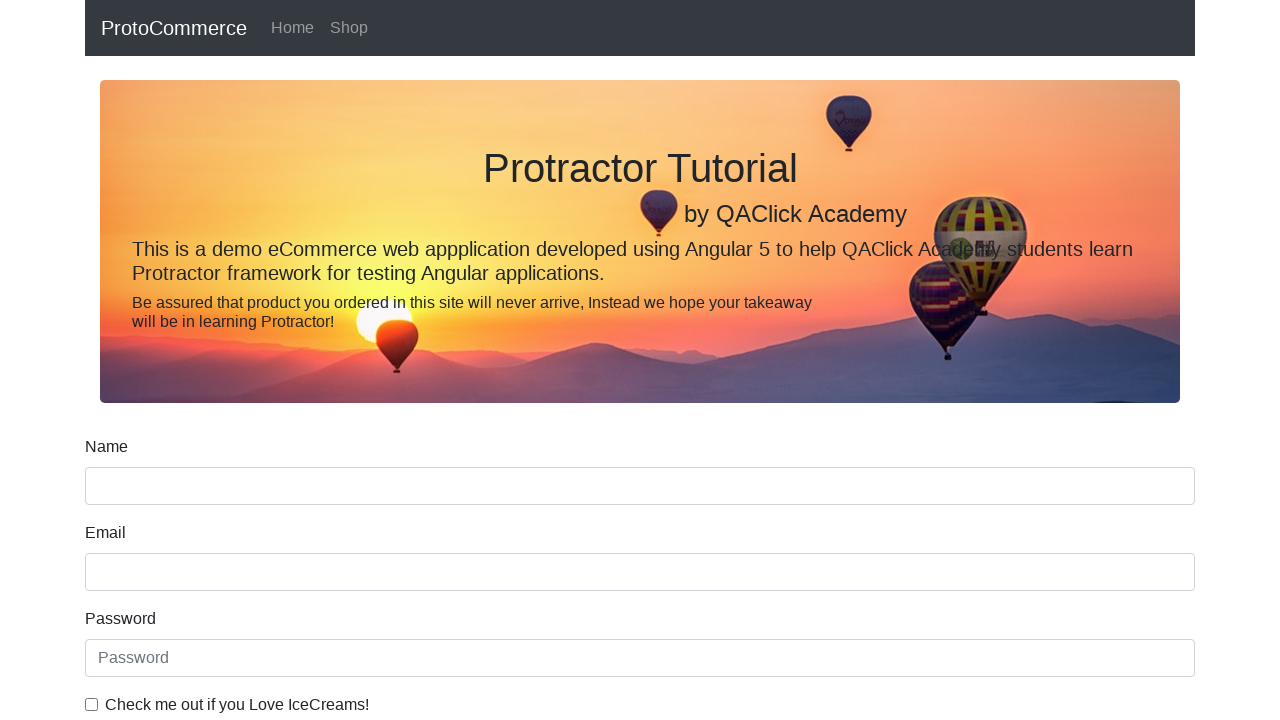

Retrieved label text: 'Name'
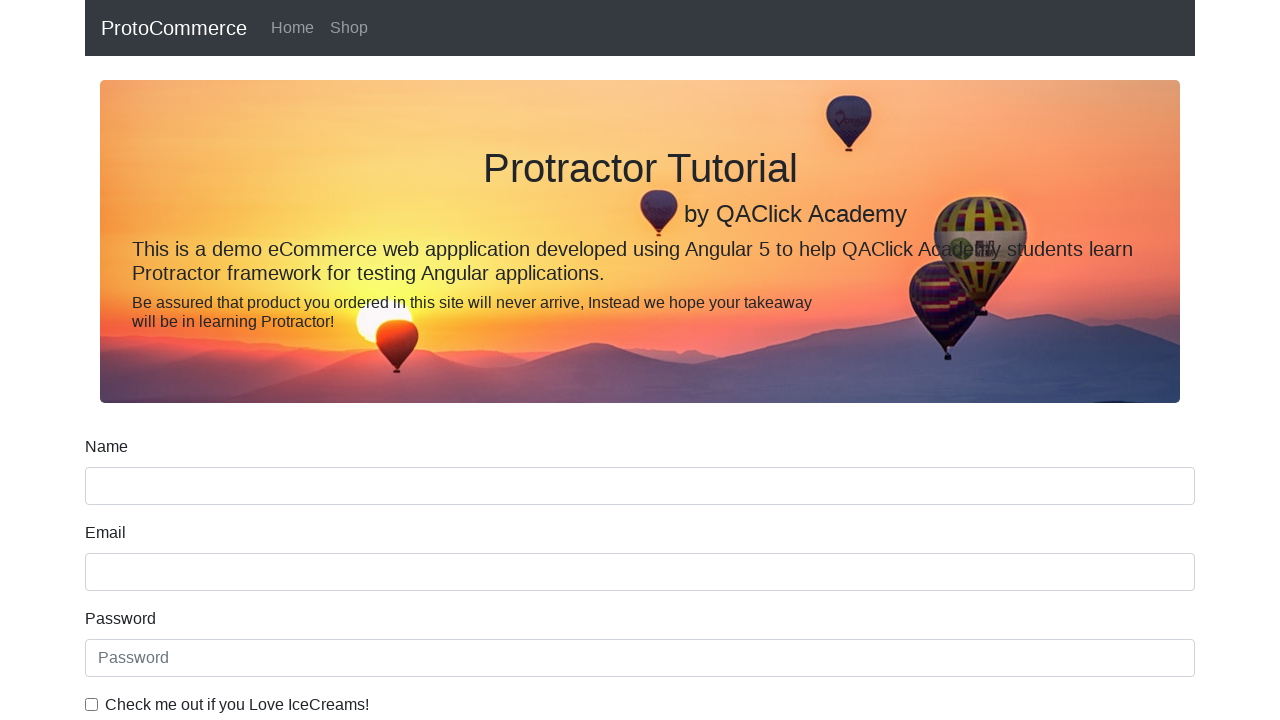

Clicked the ice cream checkbox (form-check-input) at (92, 704) on .form-check-input >> nth=0
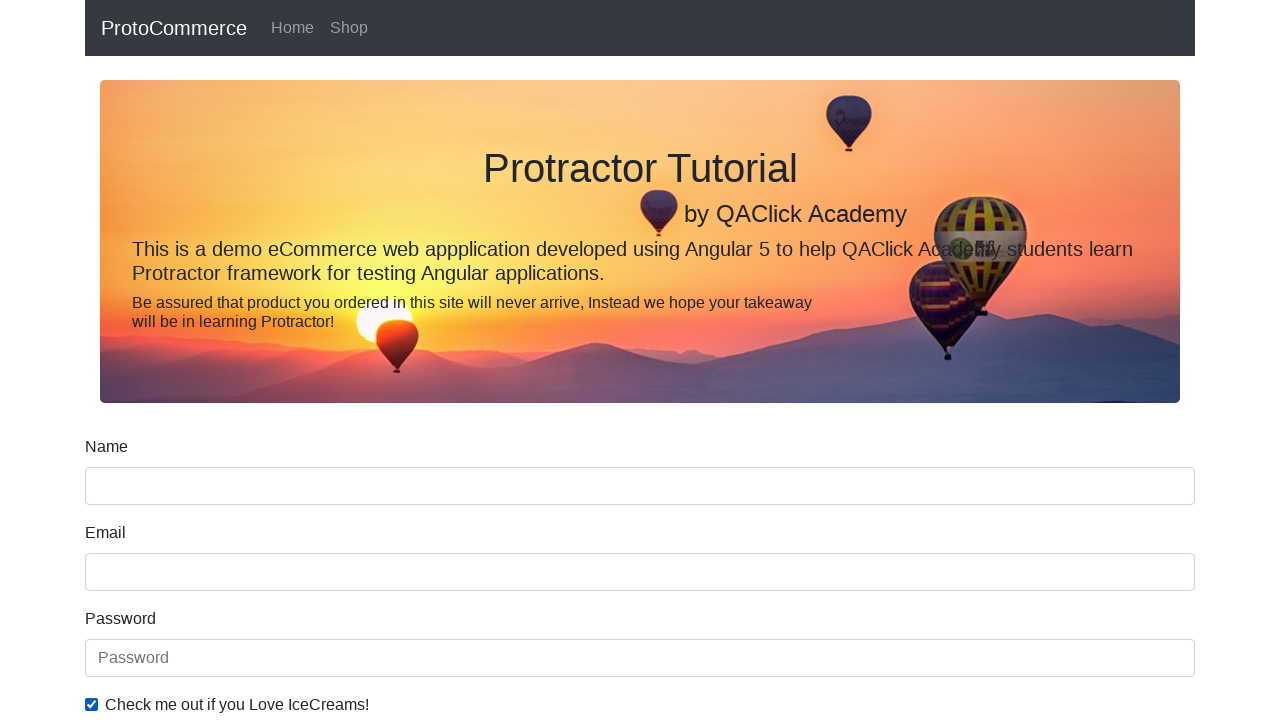

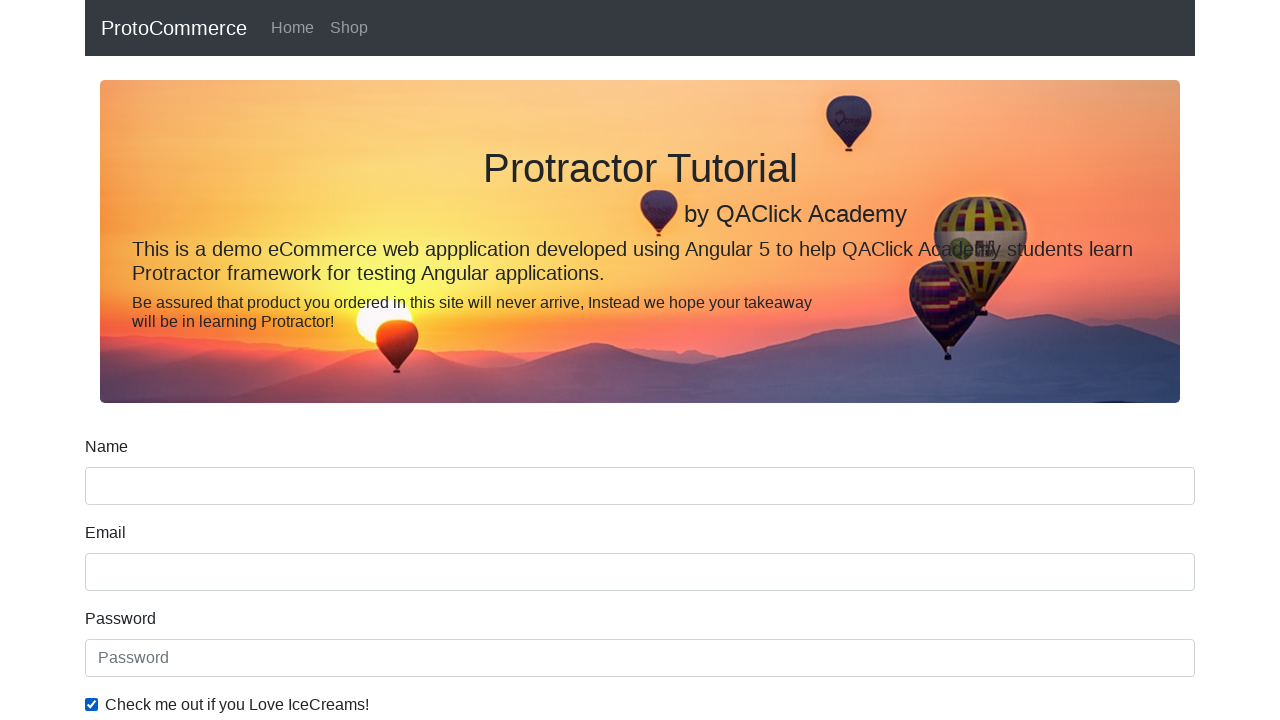